Tests a video converter website by navigating to a conversion page, clicking the start button, and waiting for the conversion link to appear

Starting URL: https://www.savethevideo.com/es/converter?url=www.dailymotion.com%2Fvideo%2Fx7tgad0

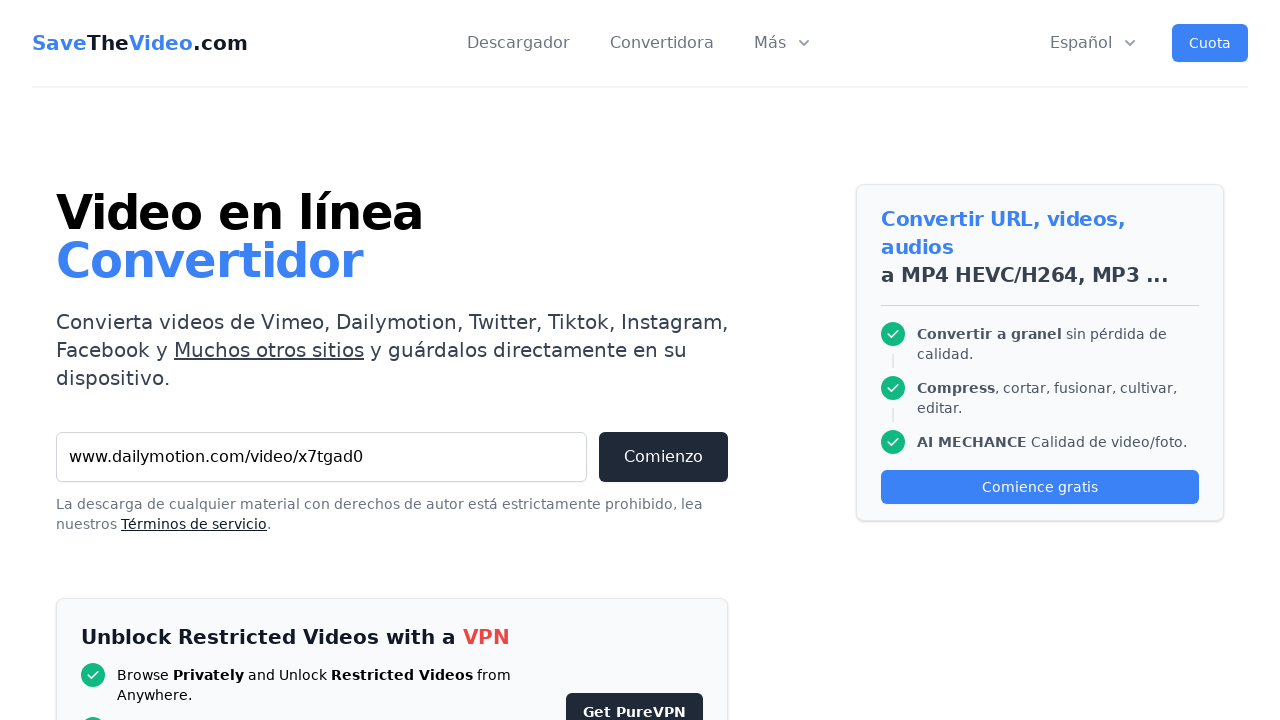

Waited for page to fully load (networkidle state)
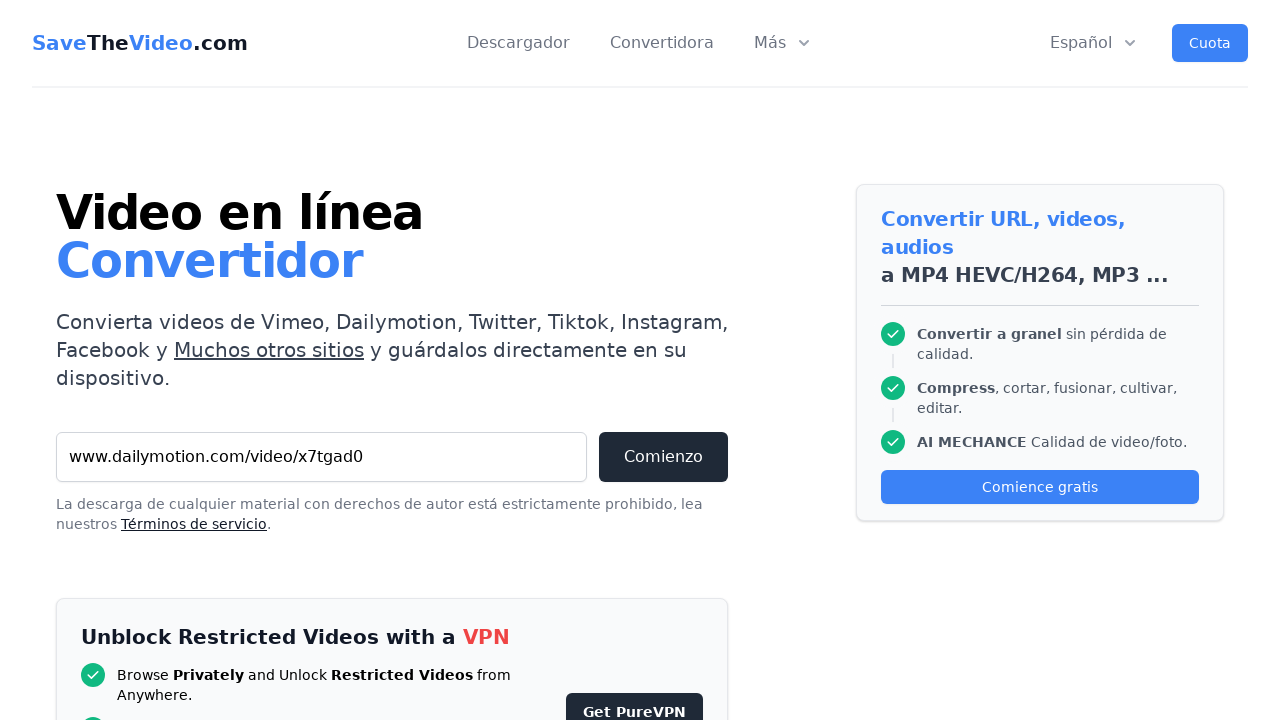

Waited 5 seconds for dynamic content to render
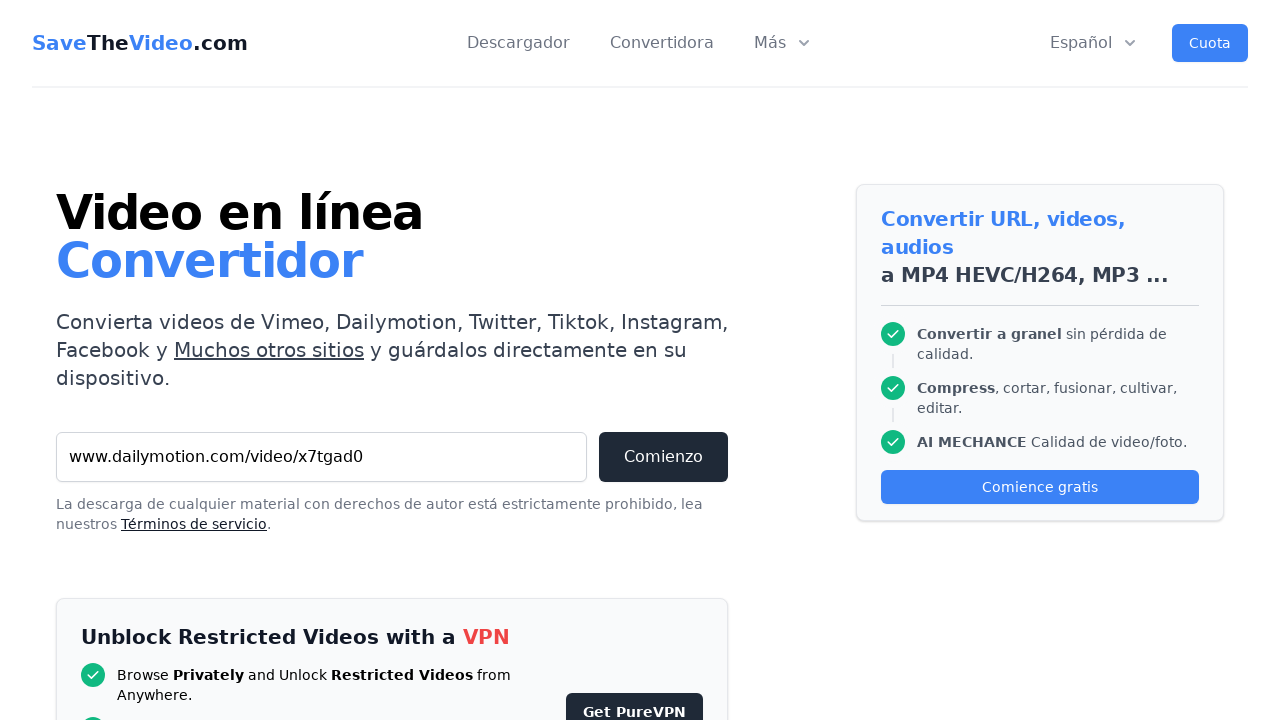

Clicked the 'Comienzo' (Start) button to begin video conversion at (664, 457) on button:text('Comienzo')
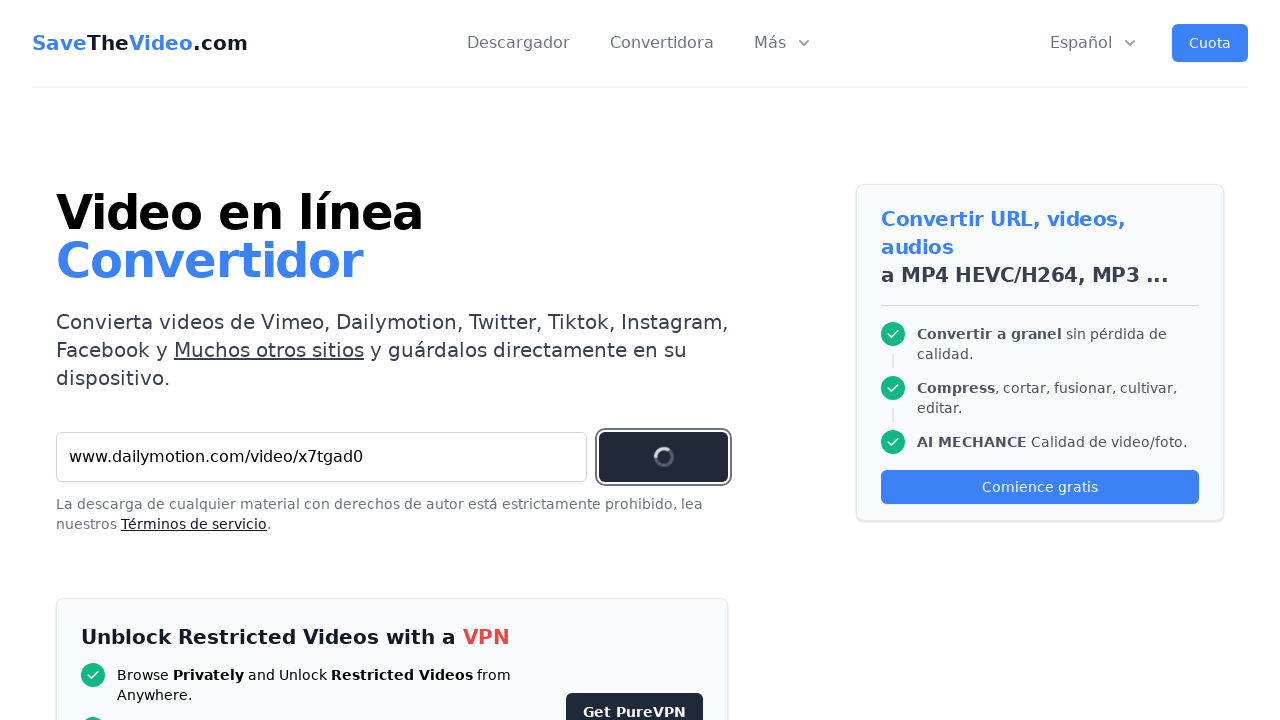

Conversion link 'Convertir a MP3' appeared successfully
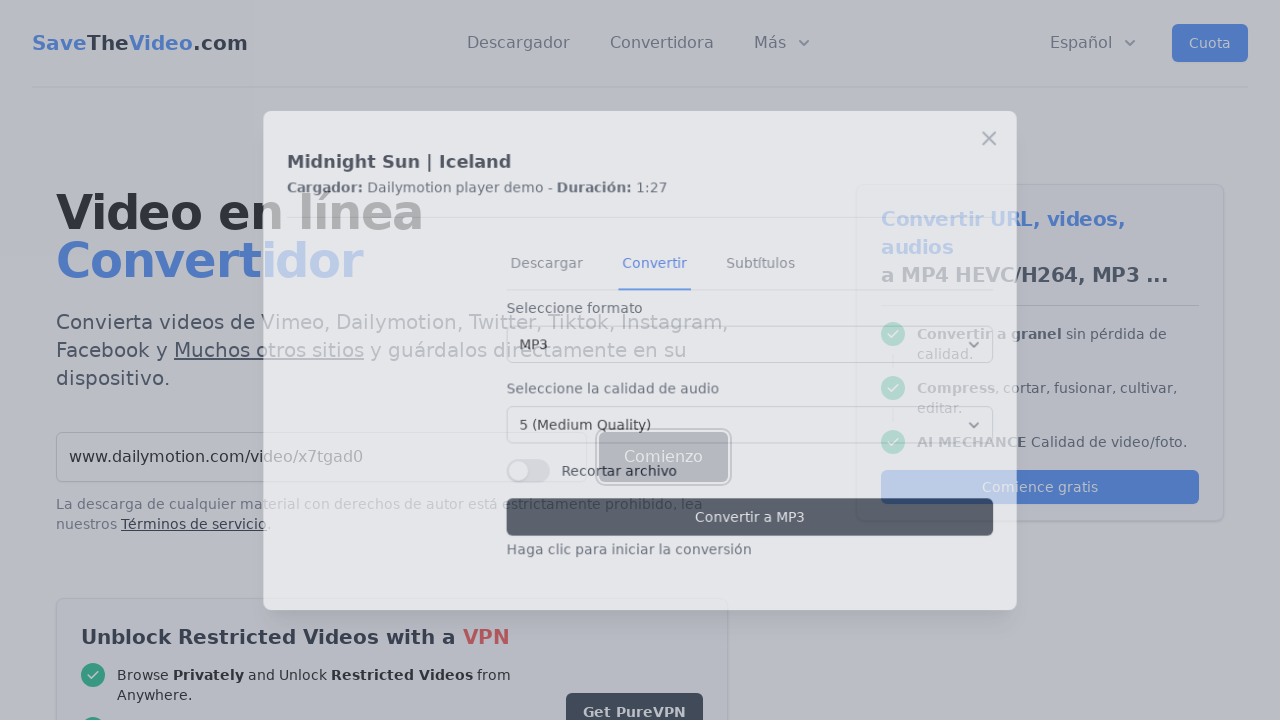

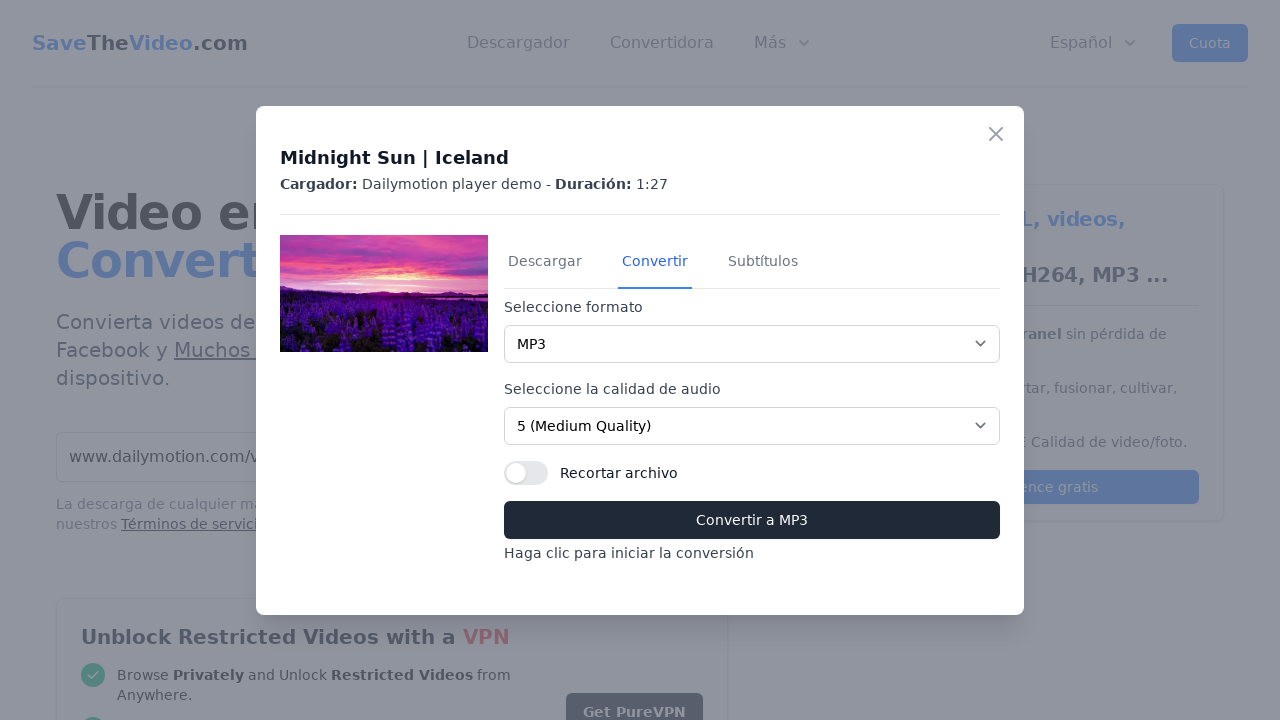